Tests number input functionality by entering a number, clicking the Result button to display it, verifying the displayed text, and then clearing the result.

Starting URL: https://uljanovs.github.io/site/examples/actions

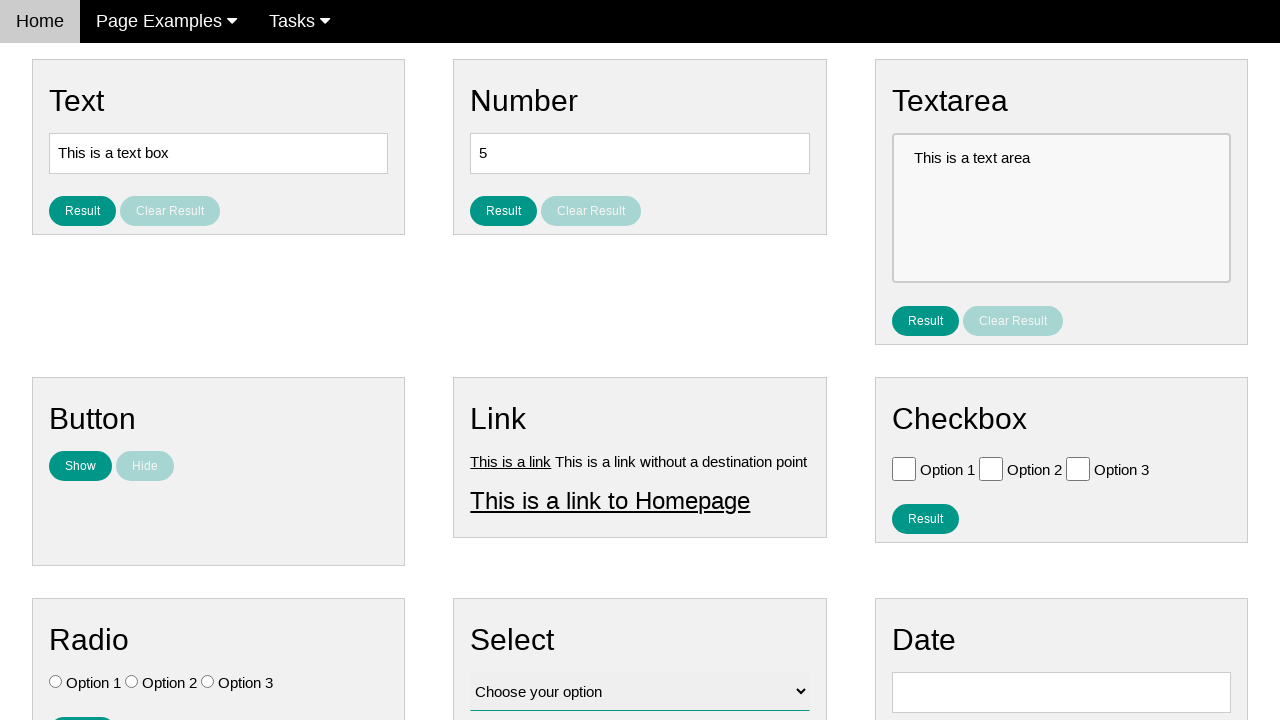

Entered '123' into the number input field on #number
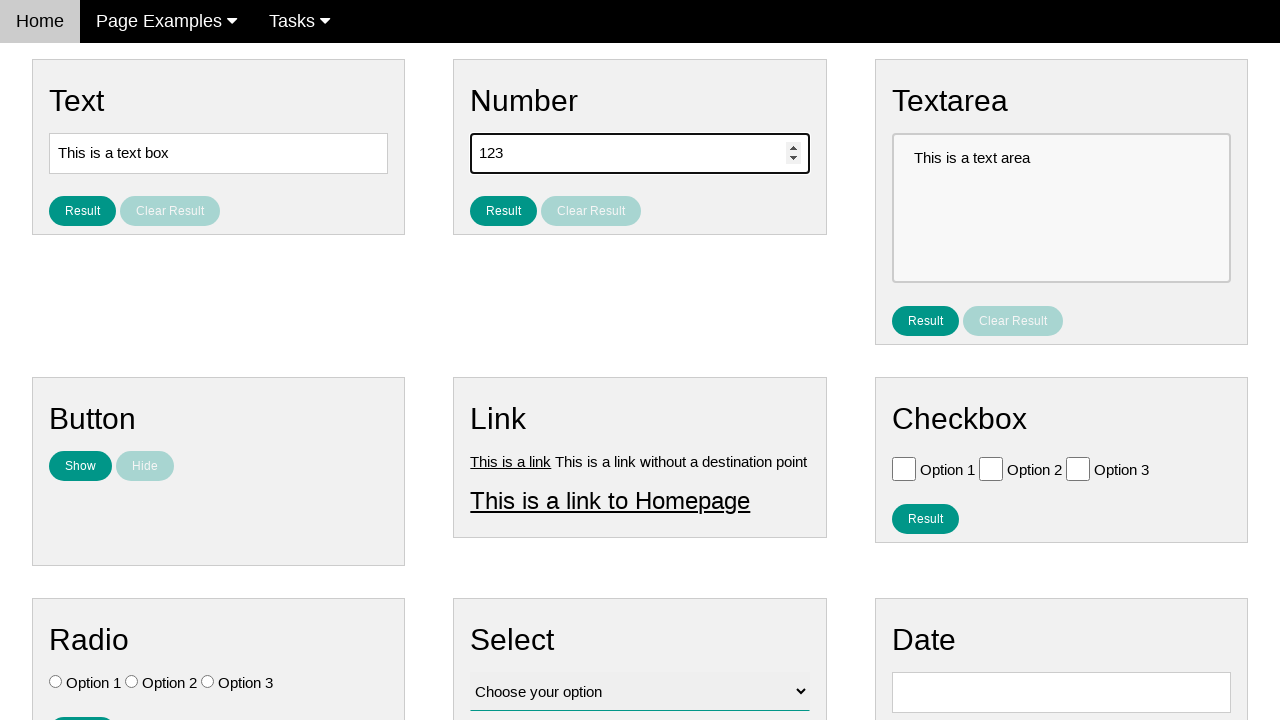

Clicked the Result button to display the entered number at (504, 211) on #result_button_number
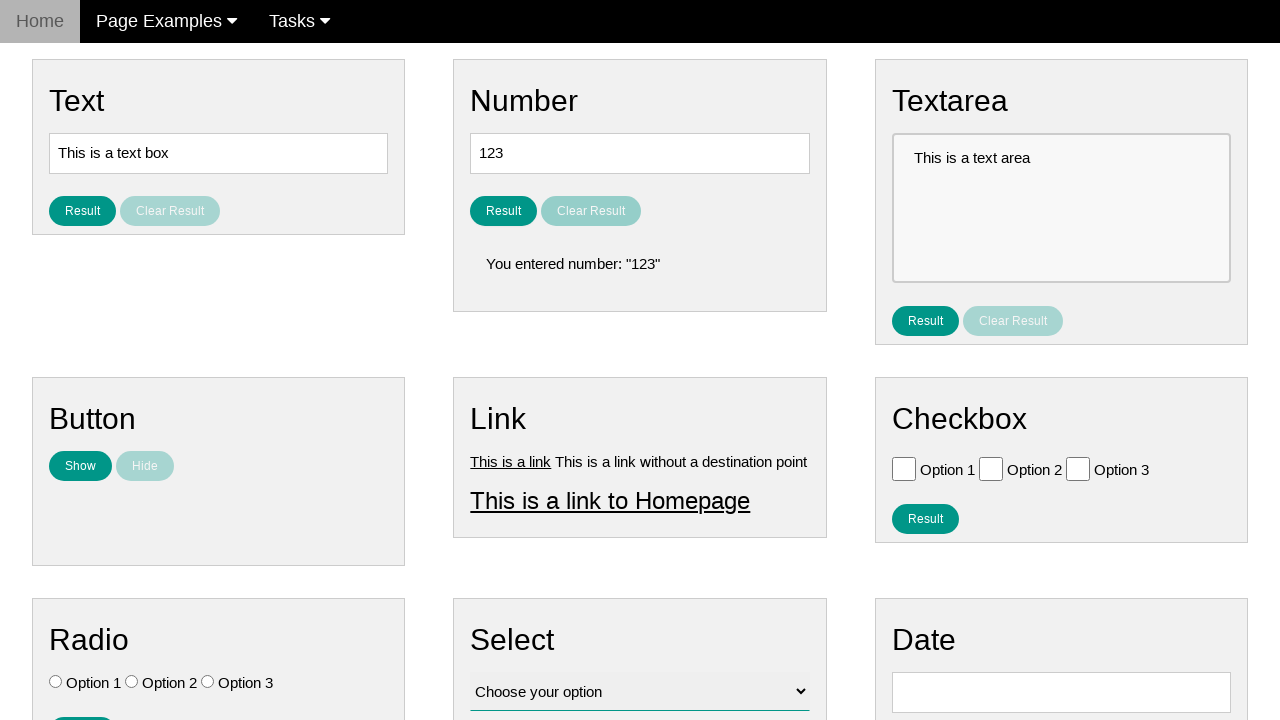

Verified that the result is displayed
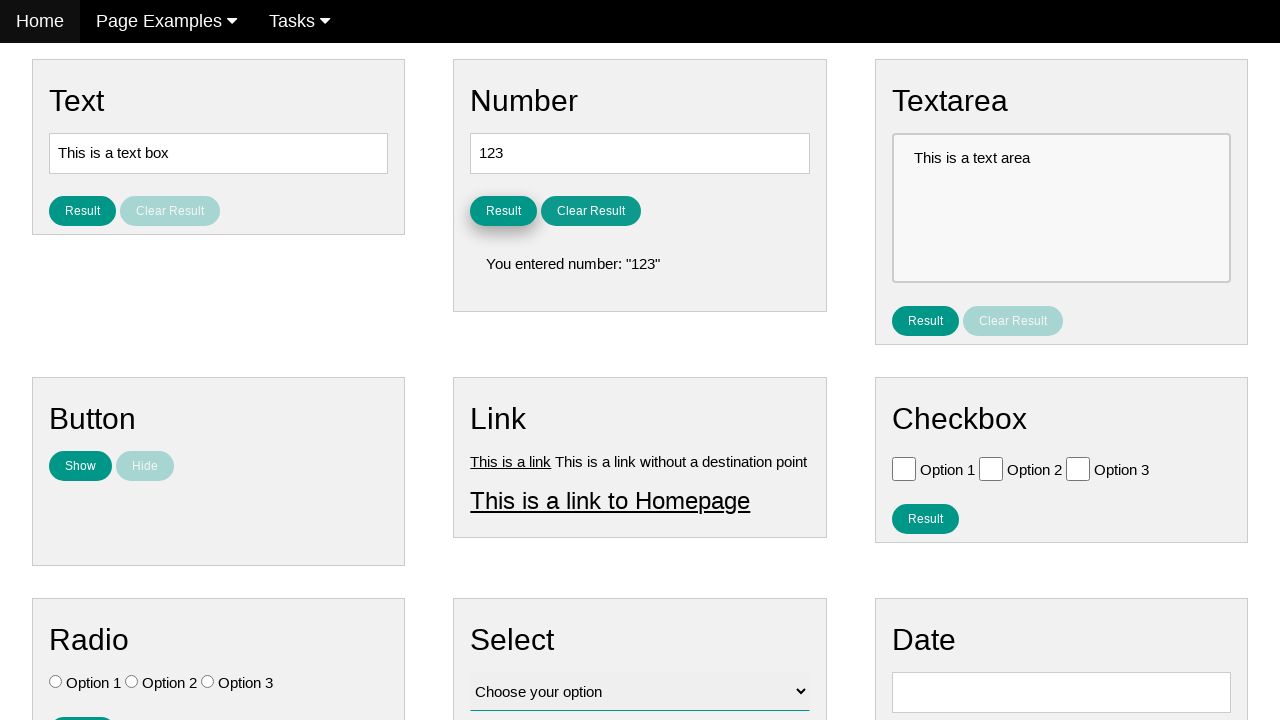

Clicked the Clear Result button to clear the displayed text at (591, 211) on #clear_result_button_number
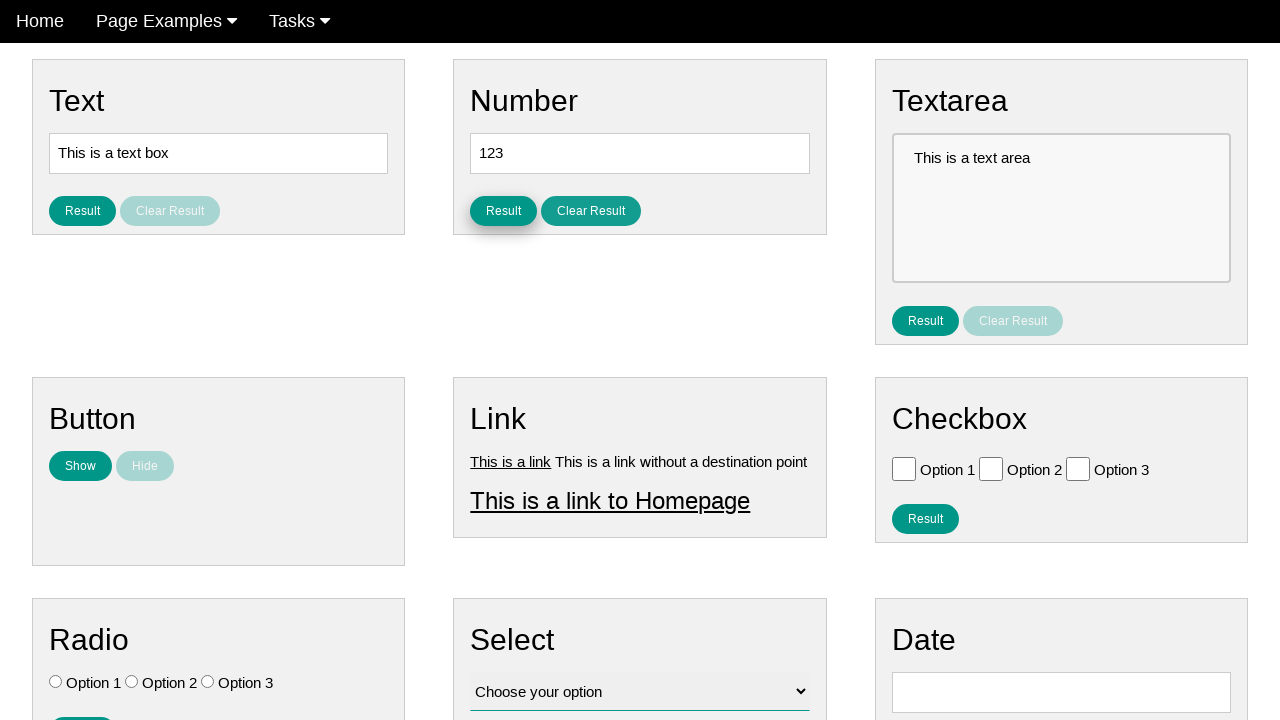

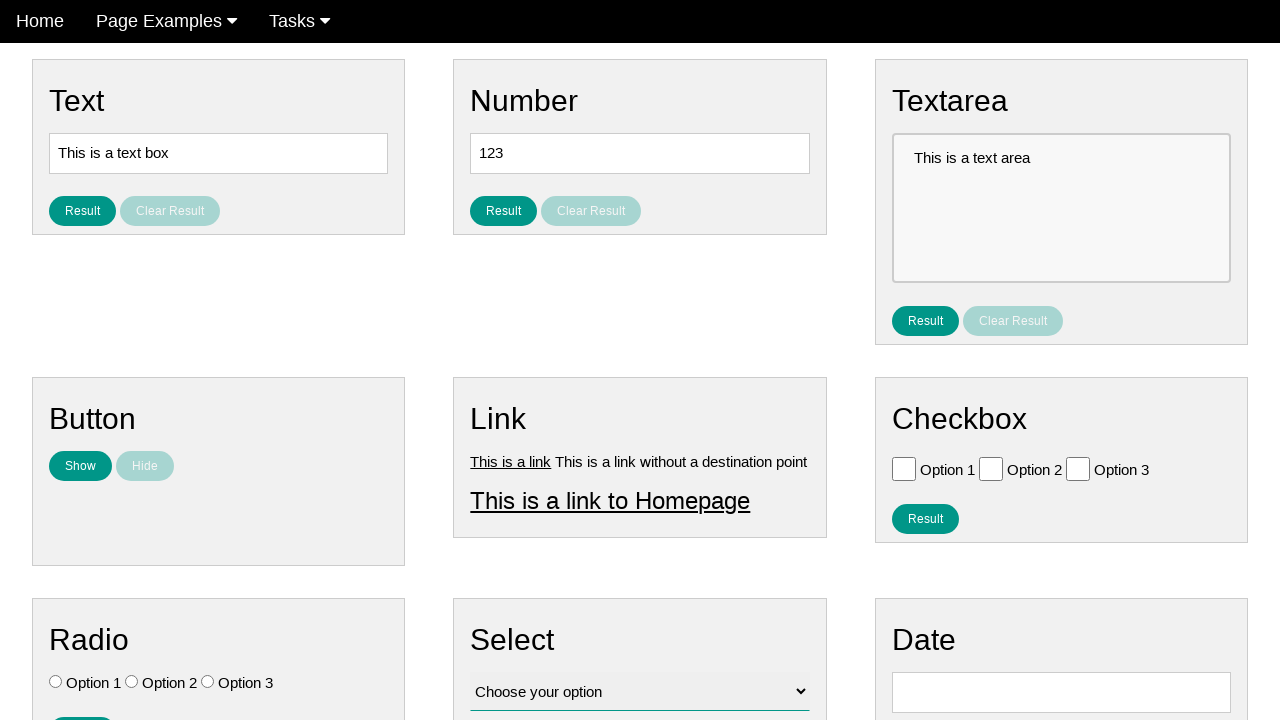